Tests login with non-existent user credentials and verifies error message is displayed

Starting URL: https://vue-demo.daniel-avellaneda.com

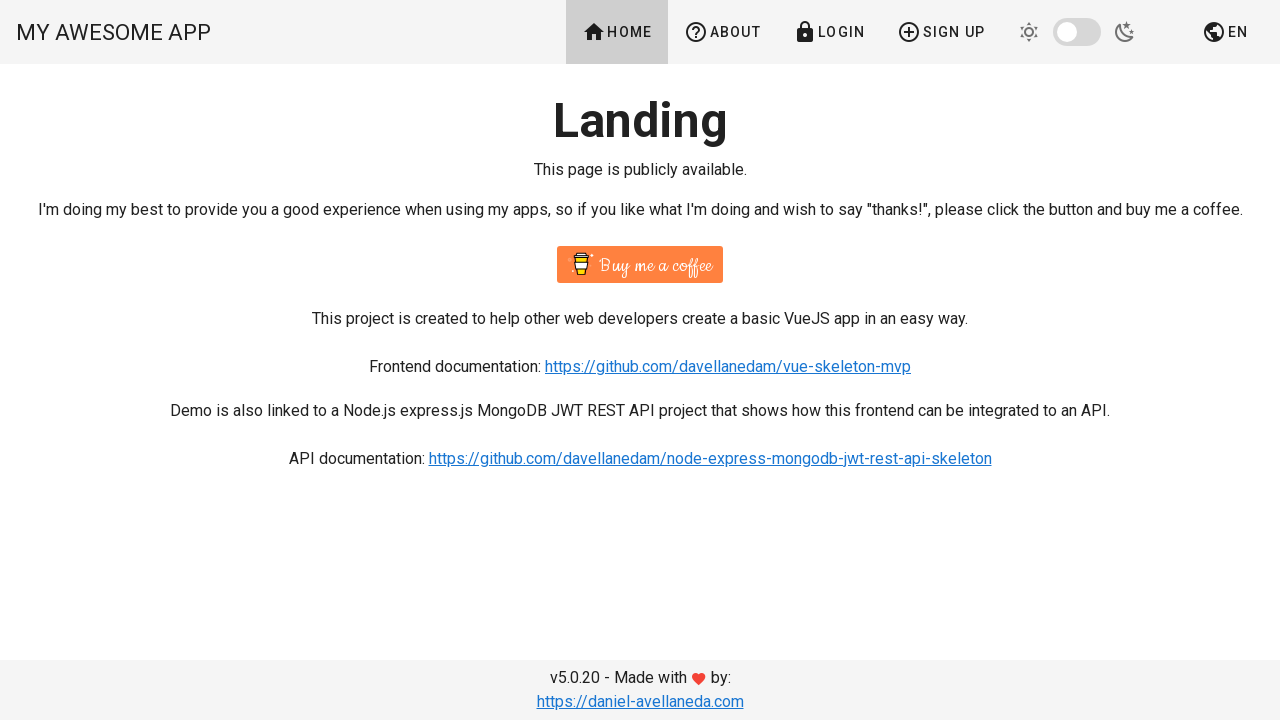

Clicked Login button to navigate to login page at (829, 32) on text=Login
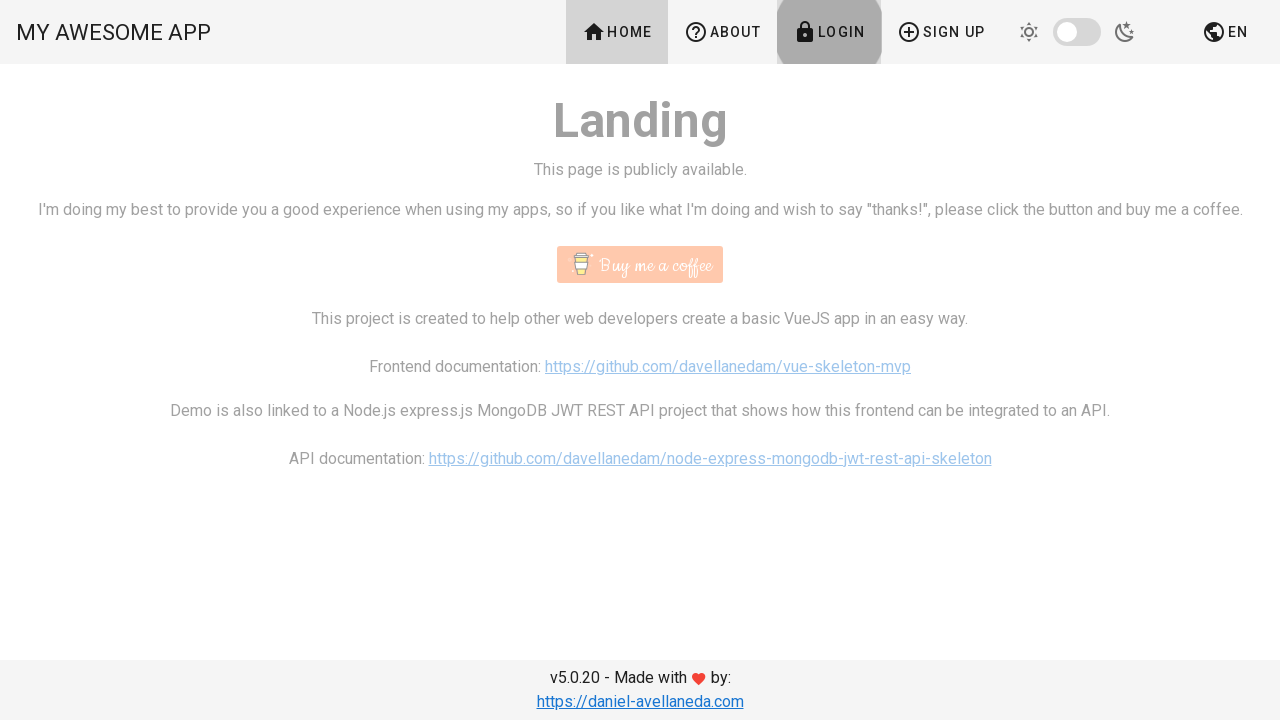

Filled email field with non-existent user email 'testuser847@example.com' on input[type='email']
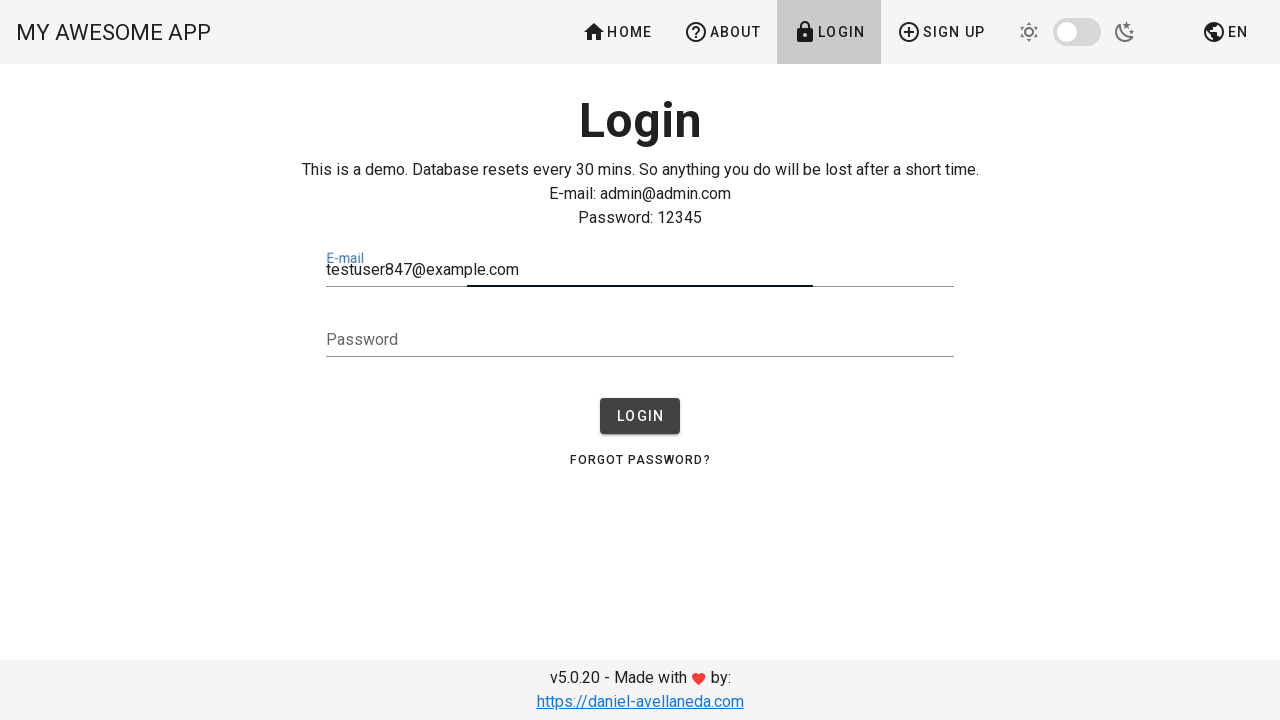

Filled password field with 'RandomPass123!' on input[type='password']
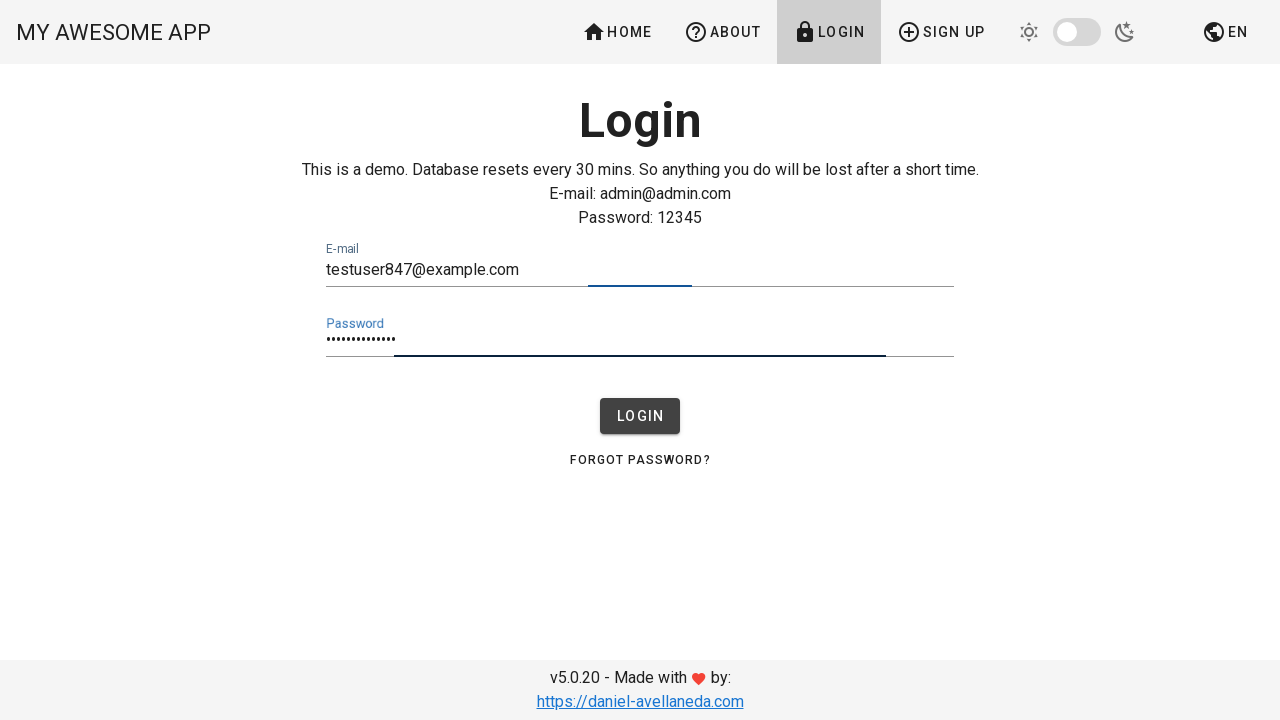

Clicked submit button to attempt login with non-existent user at (640, 416) on button[type='submit']
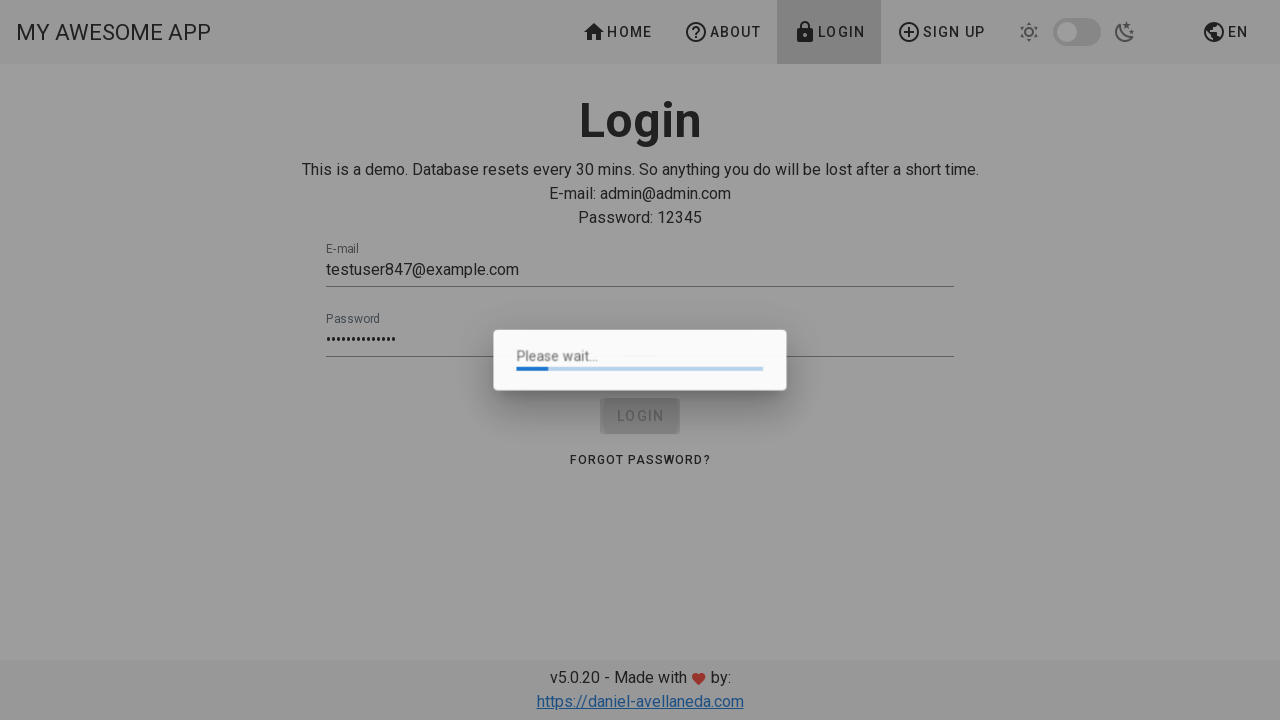

Error message 'User does not exists' appeared as expected
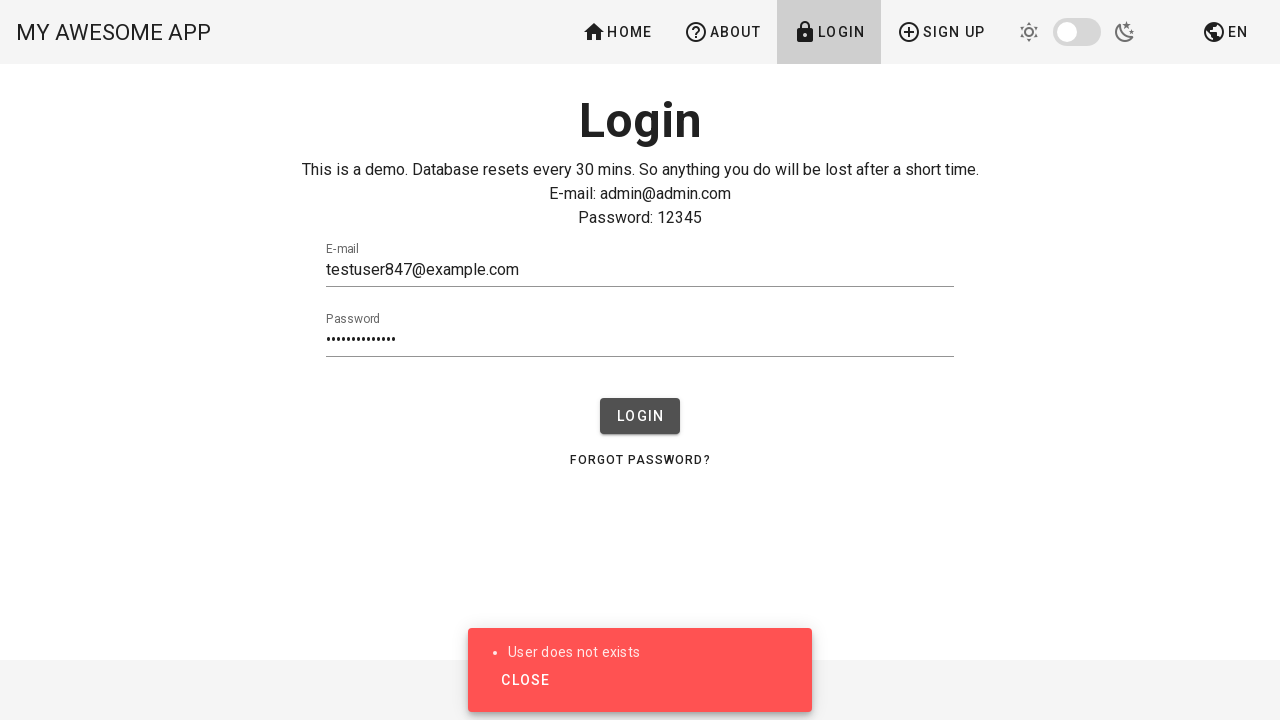

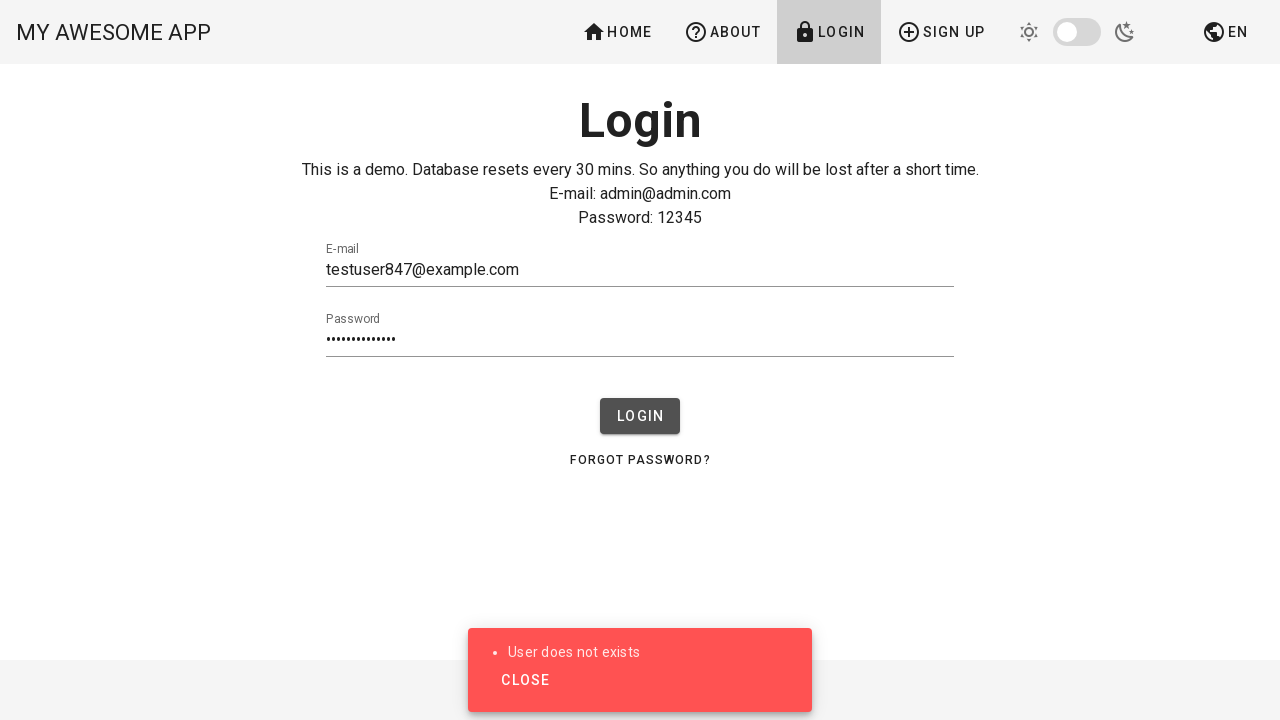